Tests the page renders correctly on mobile viewport (375x667) with all key elements visible

Starting URL: https://f8.syzygyx.com/chat

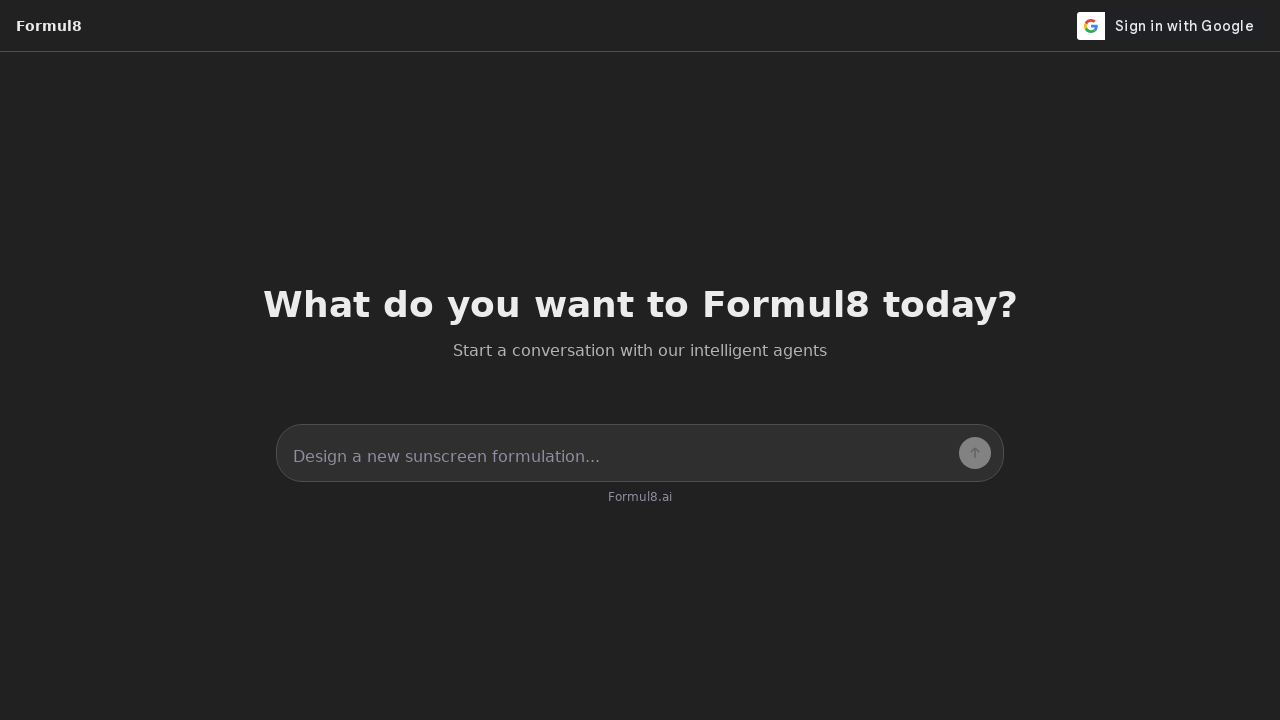

Page loaded with networkidle state
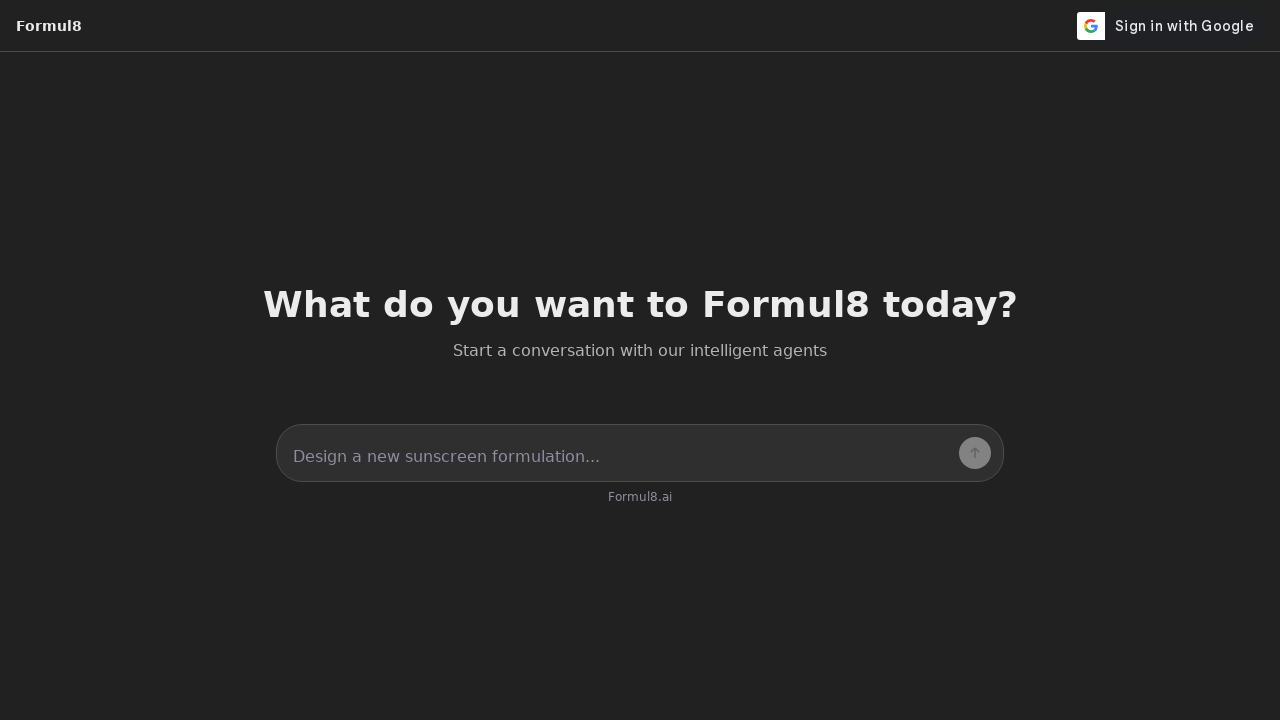

Set viewport to mobile size (375x667)
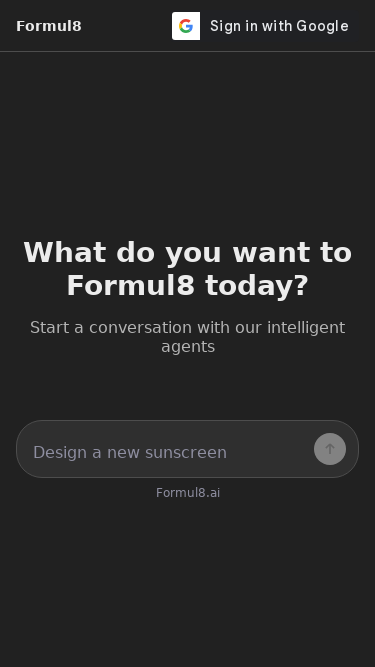

Waited 500ms for layout stabilization
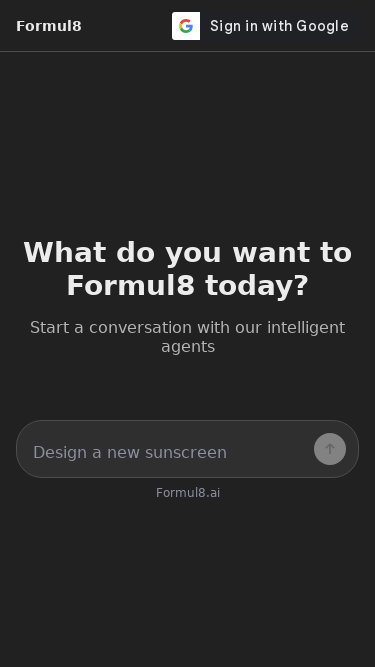

Header element is visible on mobile viewport
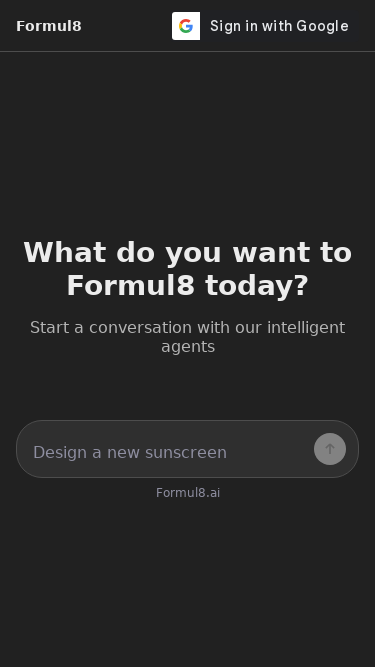

Chat input field is visible on mobile viewport
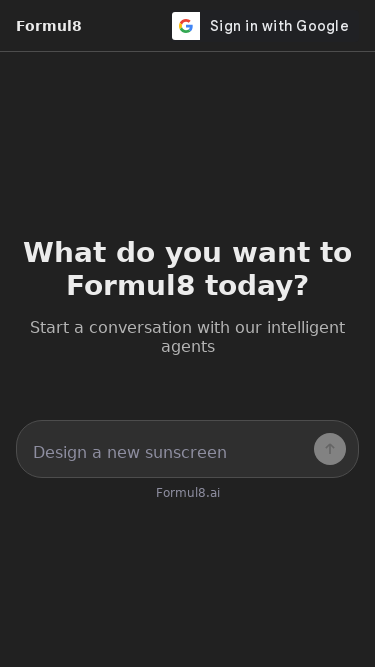

Send button is visible on mobile viewport
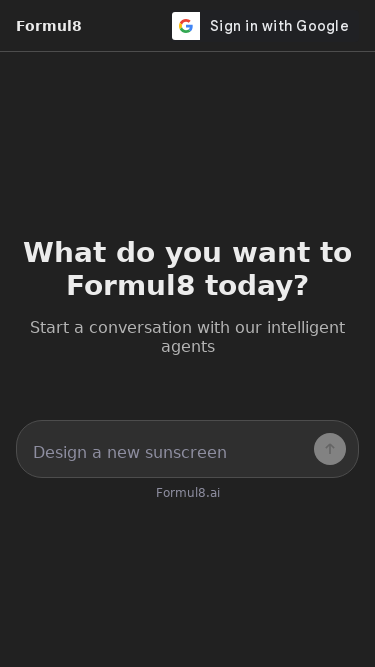

Welcome message is visible on mobile viewport
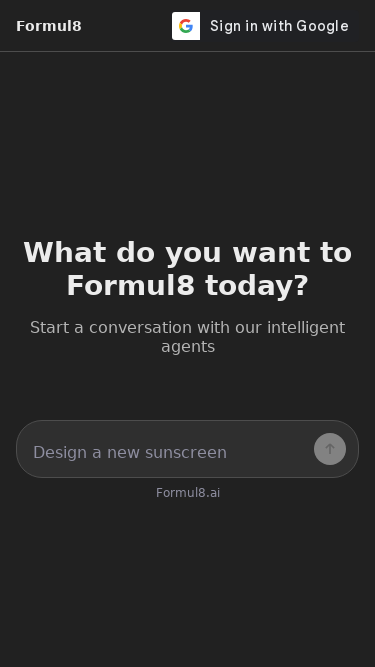

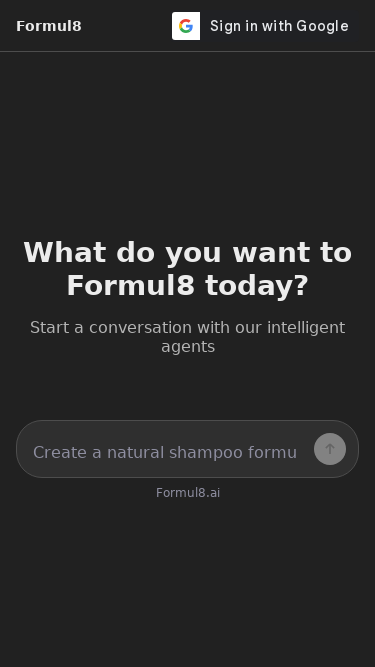